Tests clicking OK on a JavaScript alert dialog and verifying the alert text

Starting URL: https://the-internet.herokuapp.com/javascript_alerts

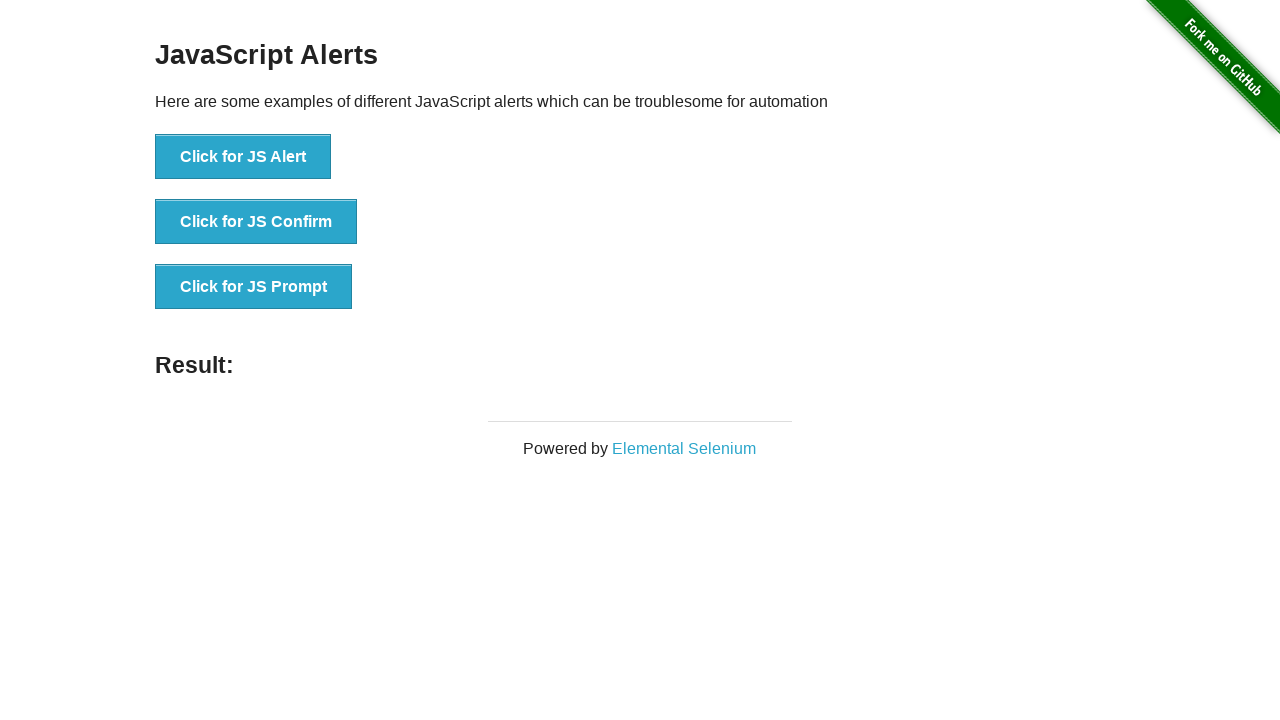

Clicked the 'Click for JS Alert' button at (243, 157) on xpath=//button[normalize-space()='Click for JS Alert']
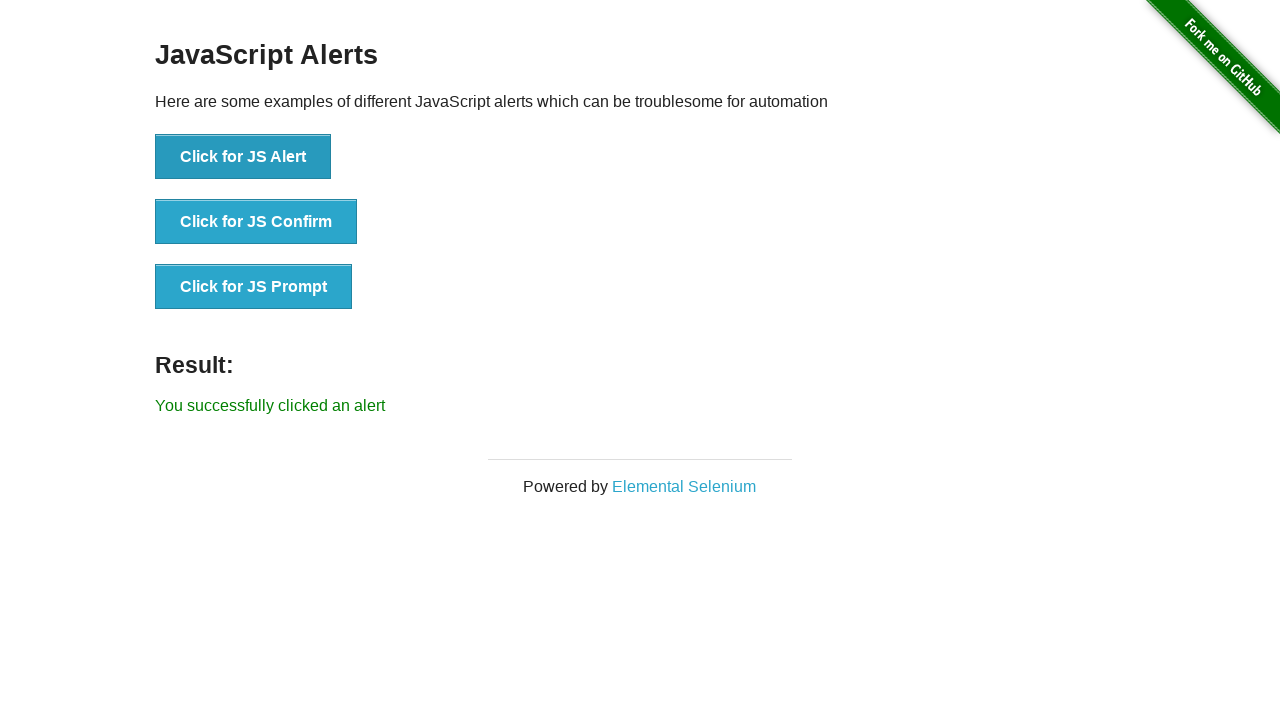

Set up dialog handler to accept alert with message 'I am a JS Alert'
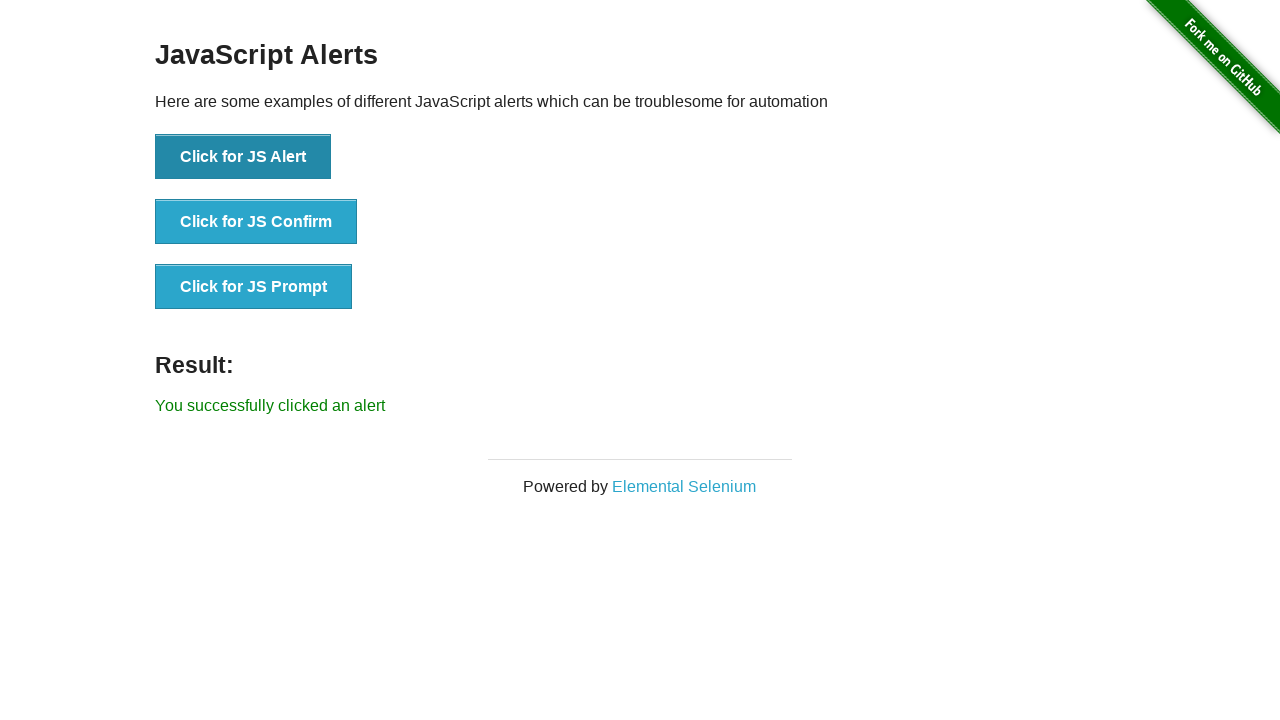

Verified success message 'You successfully clicked an alert' appeared
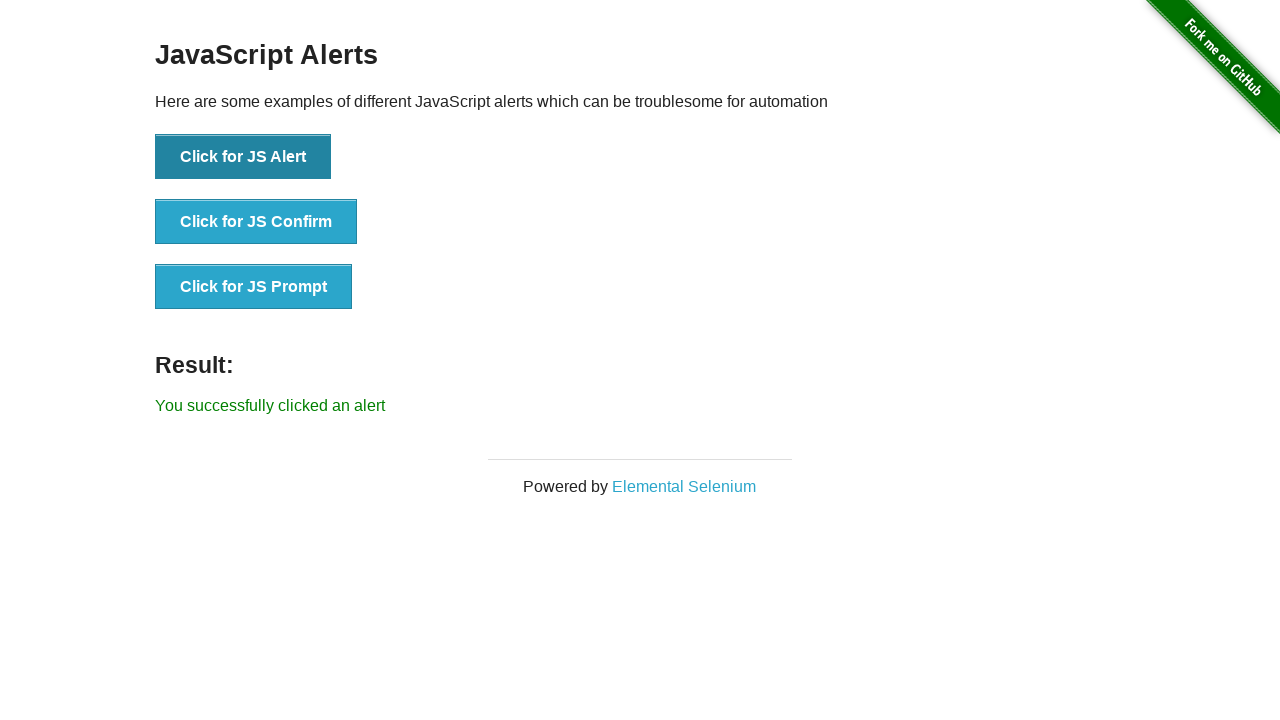

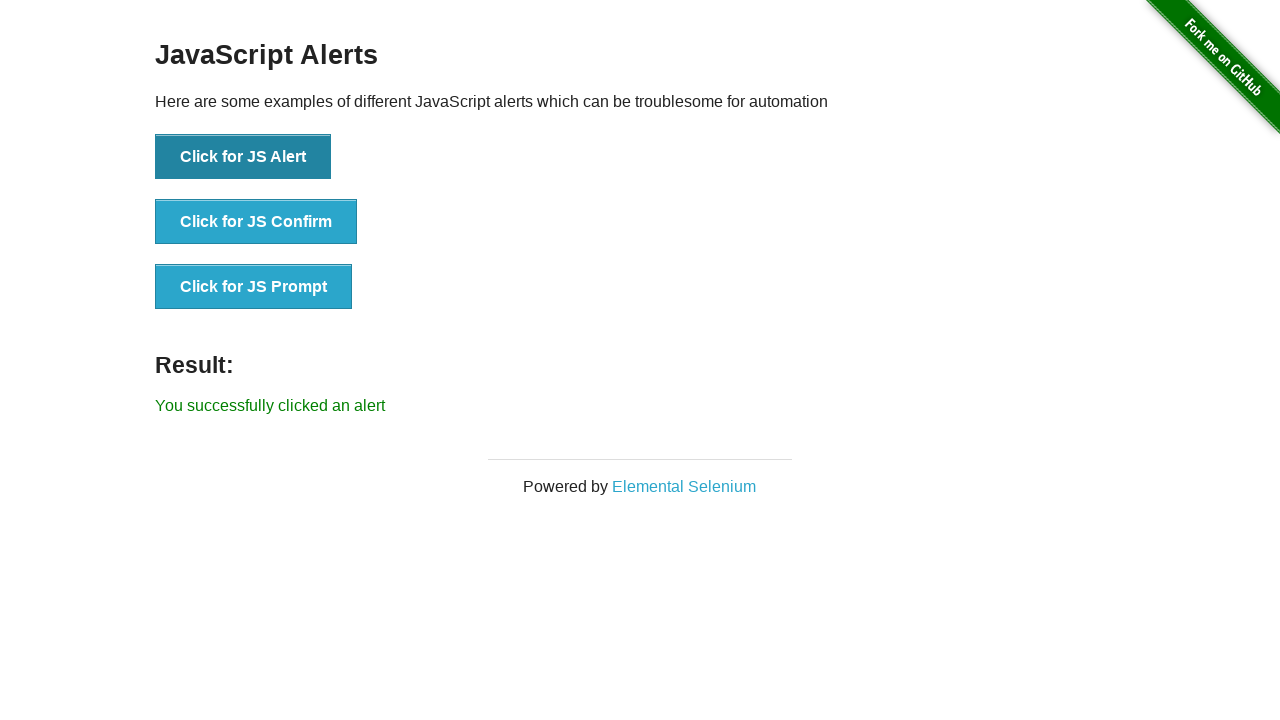